Tests auto-suggest dropdown functionality by typing a partial search term and selecting a matching option from the suggestions list

Starting URL: https://rahulshettyacademy.com/dropdownsPractise/

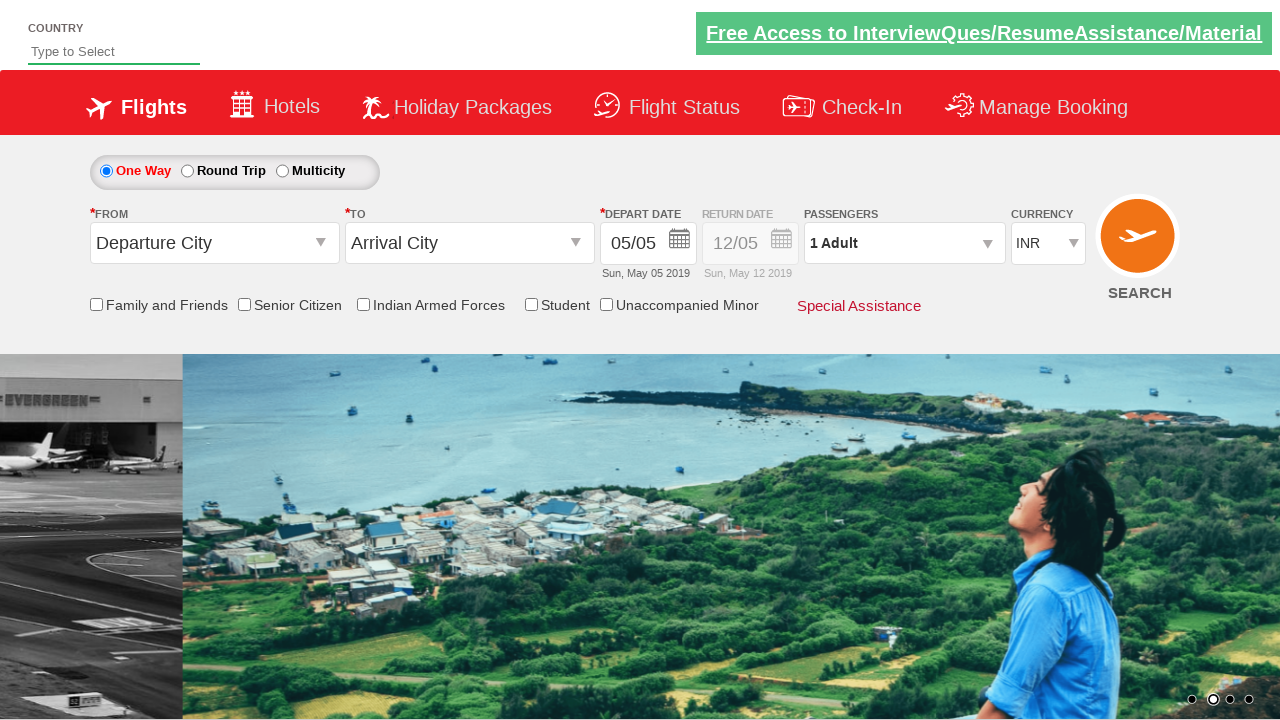

Filled auto-suggest field with partial search term 'ind' on #autosuggest
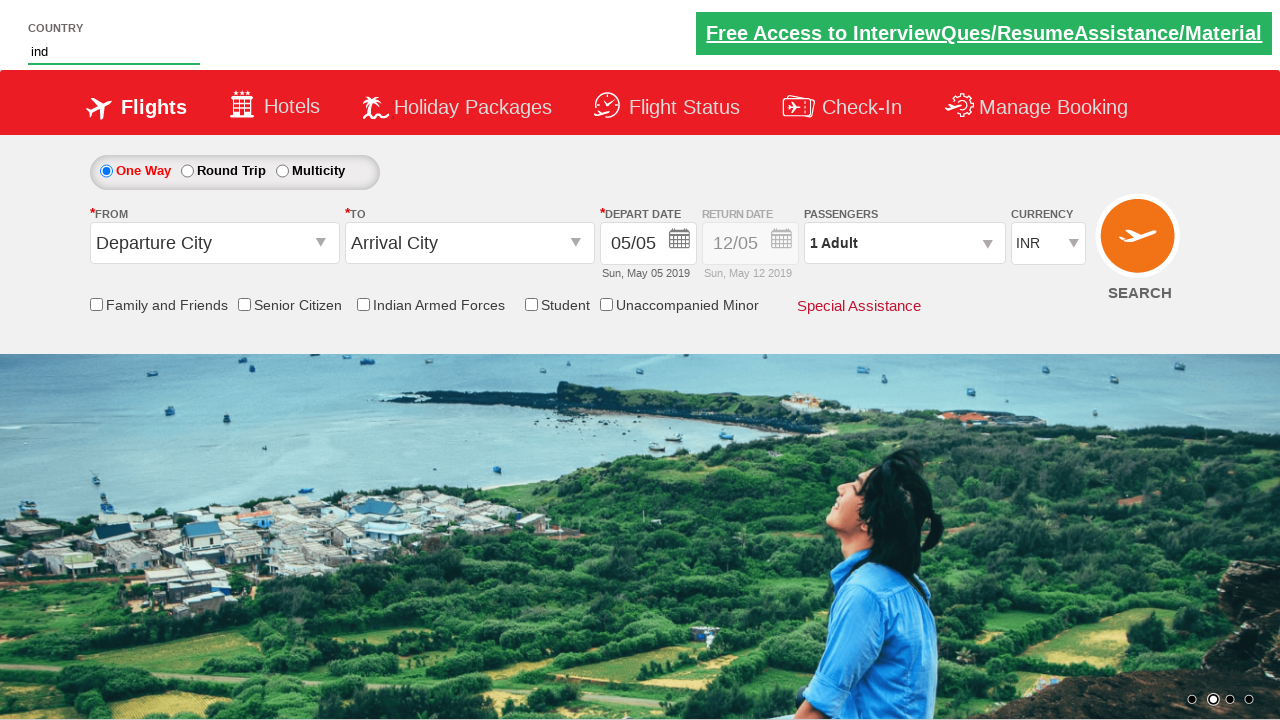

Auto-suggest dropdown appeared with matching suggestions
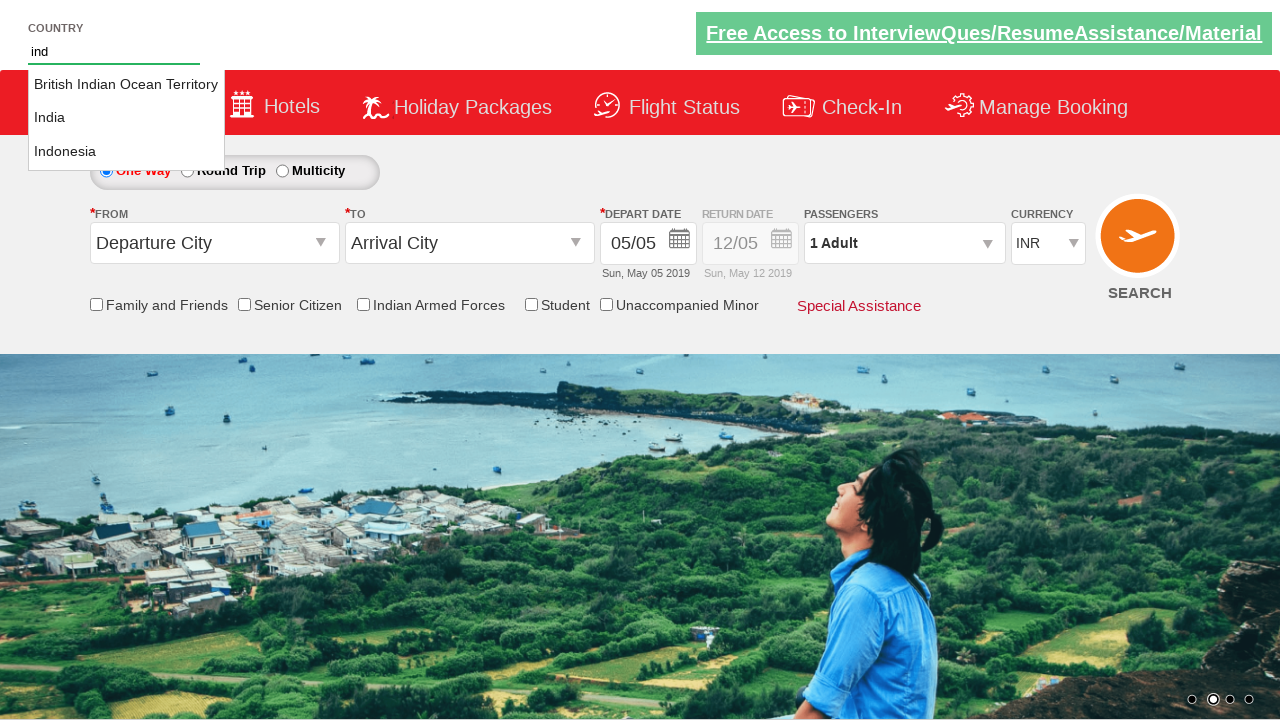

Located all suggestion items in the dropdown
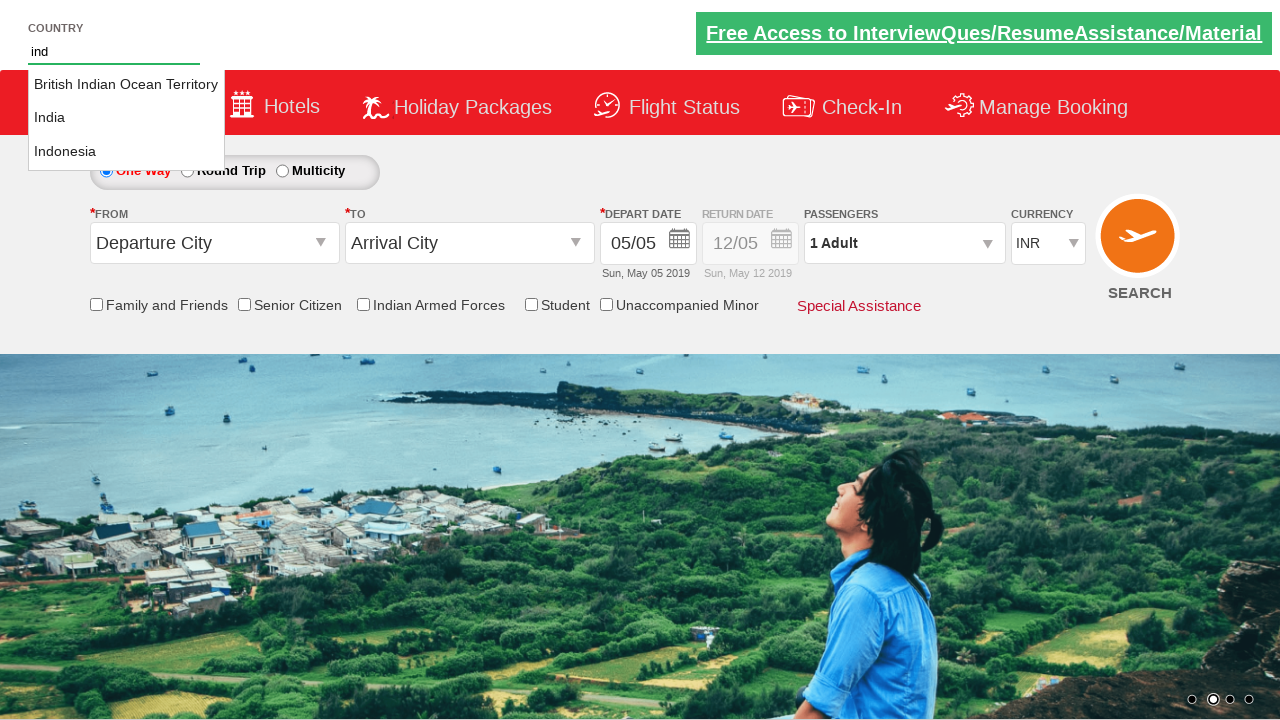

Found 3 suggestion options in dropdown
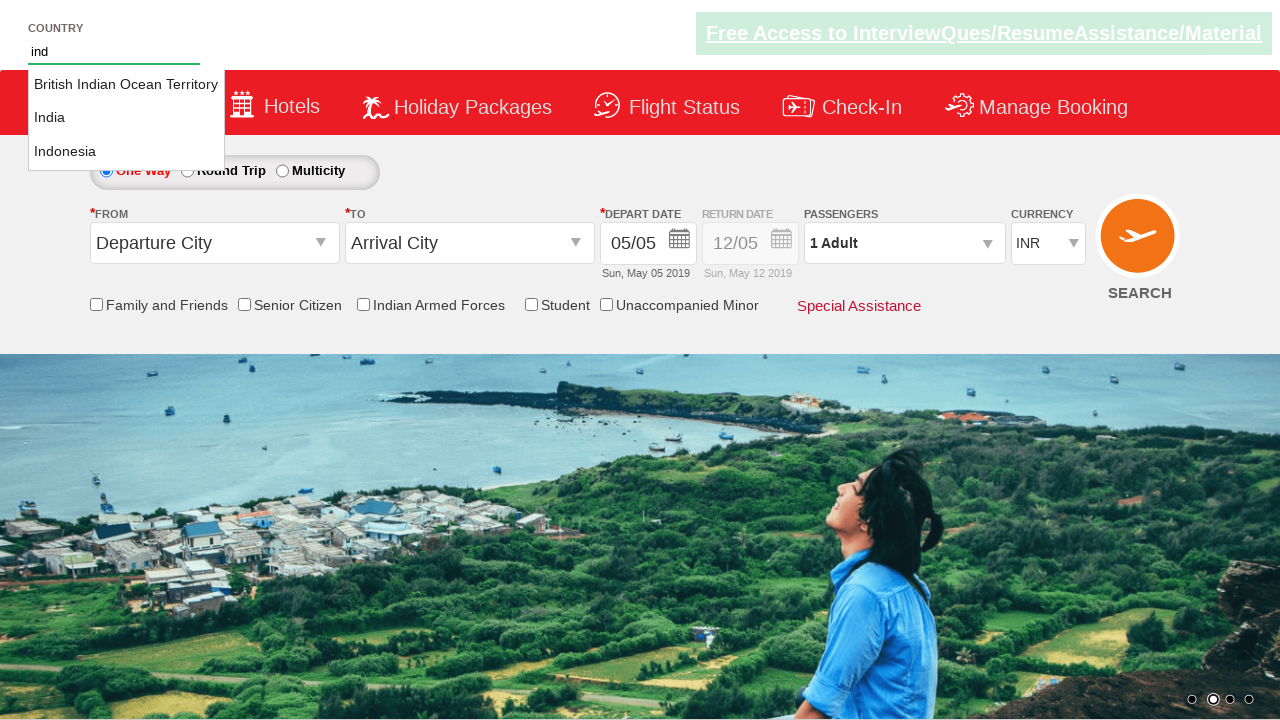

Selected 'India' option from auto-suggest dropdown at (126, 118) on li.ui-menu-item a >> nth=1
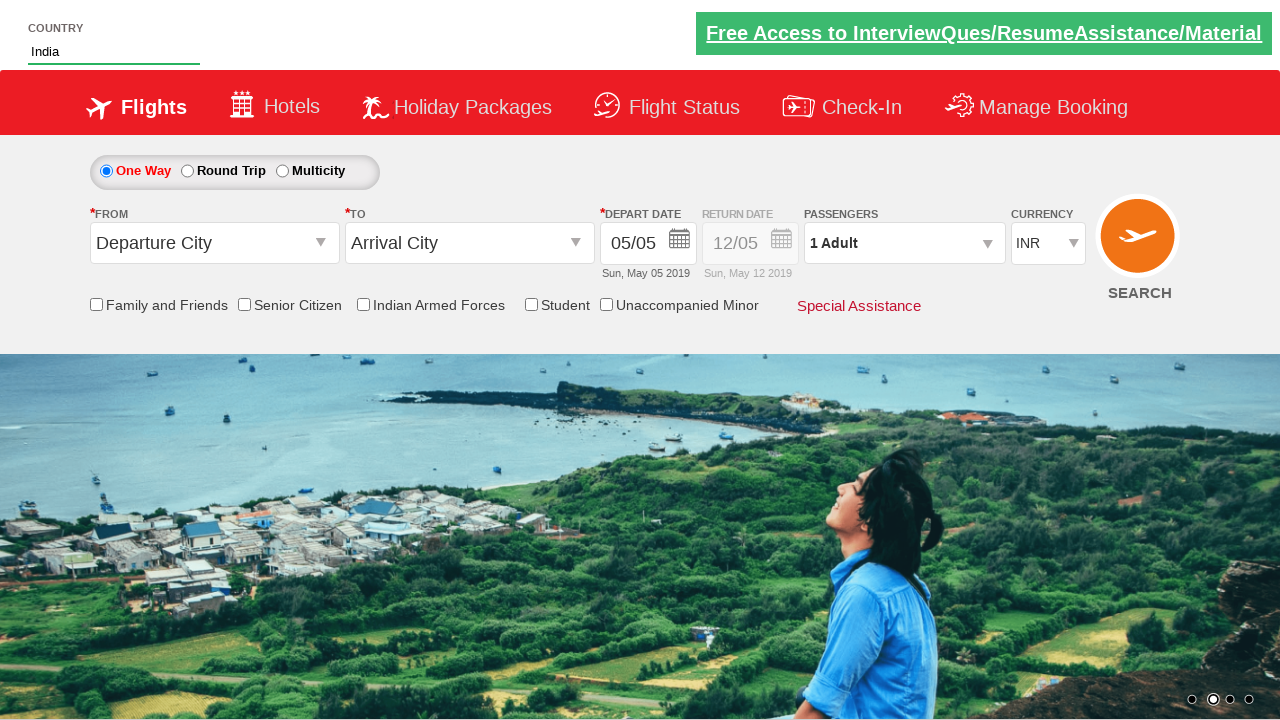

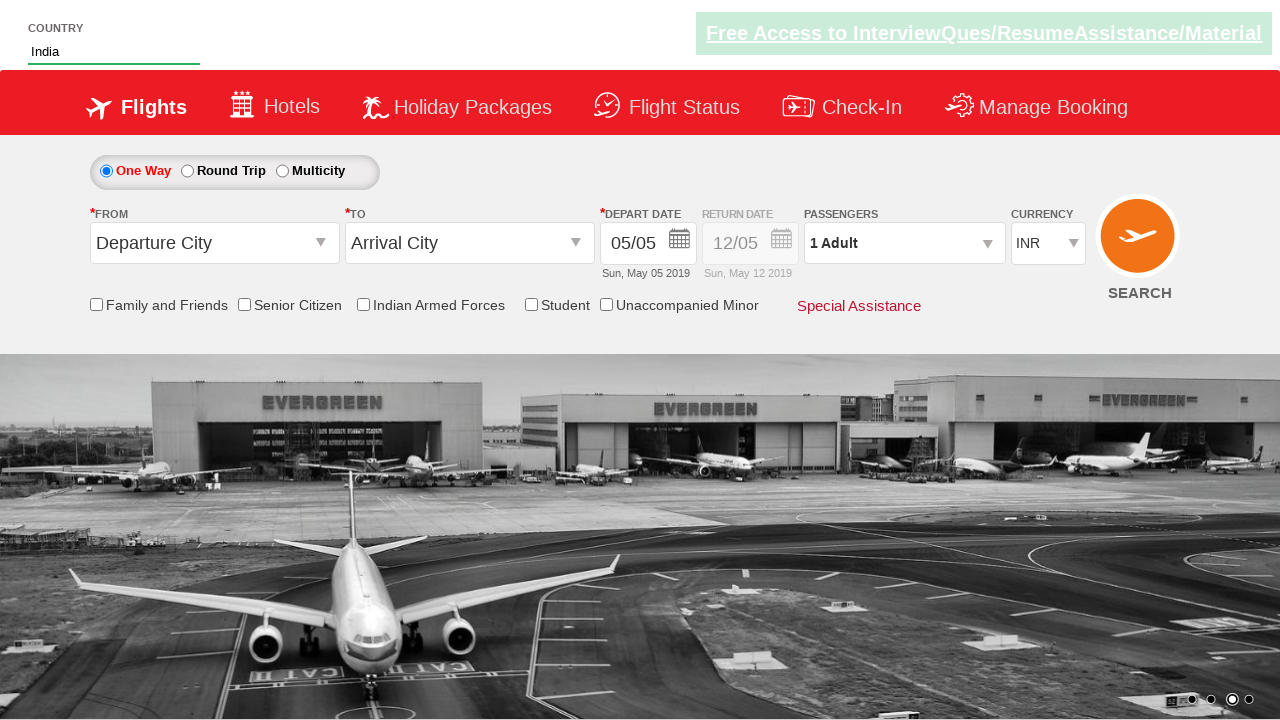